Tests the product search functionality on BigWig PC website by selecting a product category and submitting the search form

Starting URL: https://bigwigpc.com/

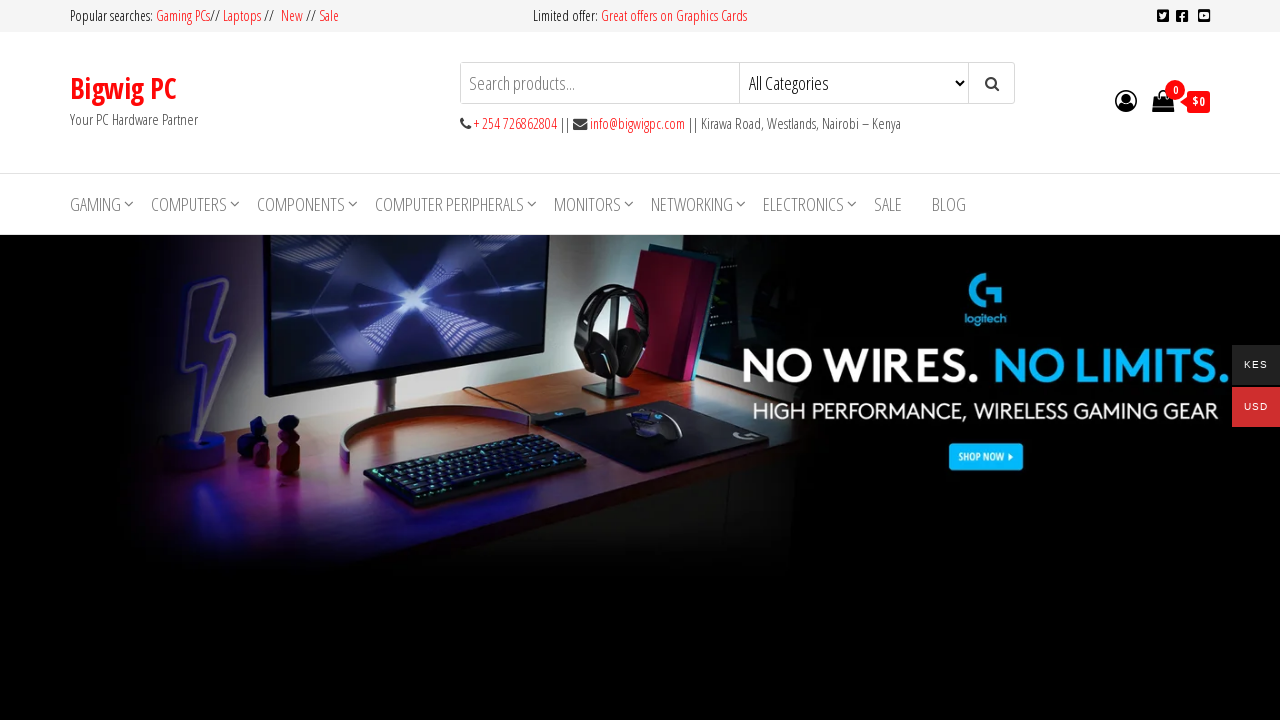

Cleared the search input field on input[name="s"]
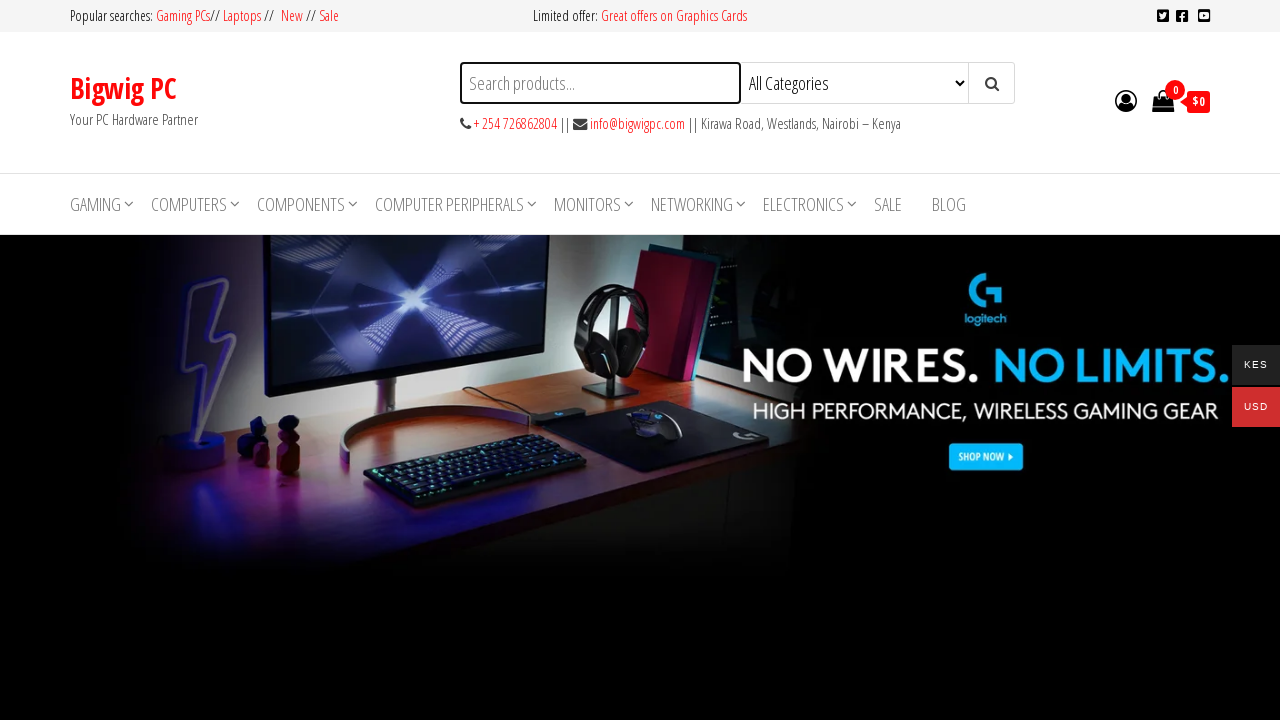

Selected 'Docking Stations (3)' from product category dropdown on select[name="product_cat"]
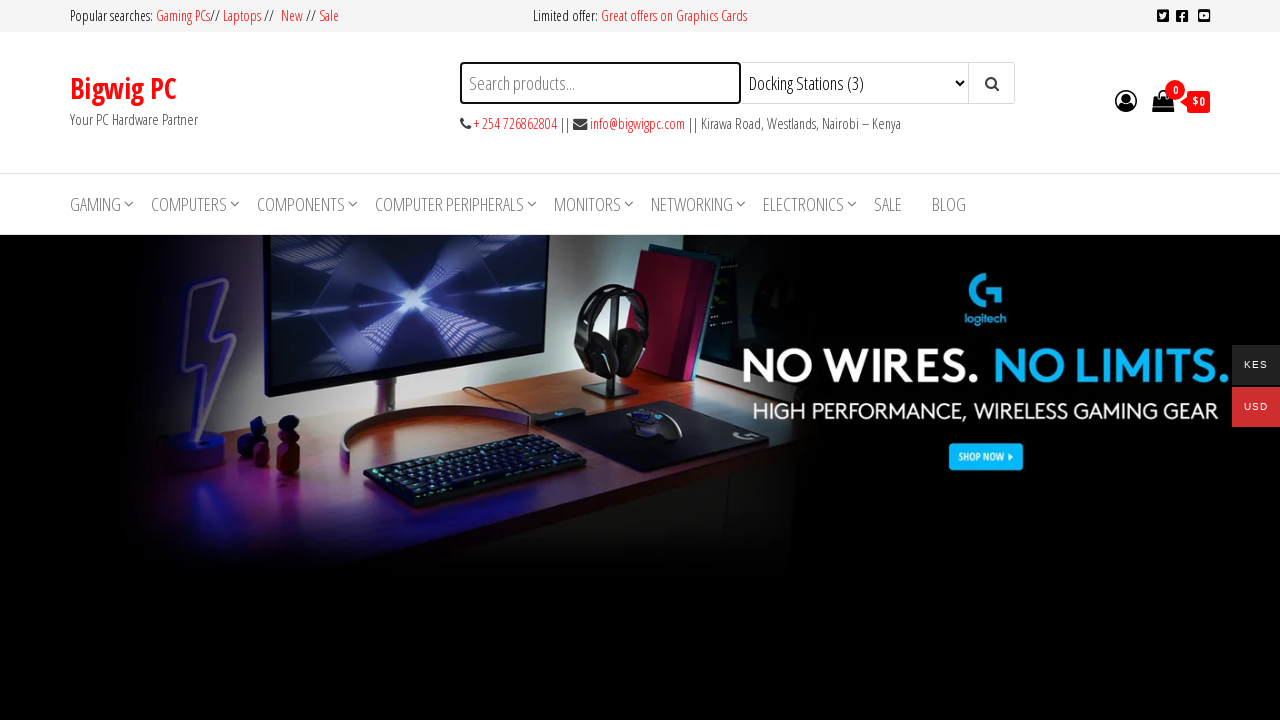

Clicked the search button to submit the form at (991, 83) on button.header-search-button
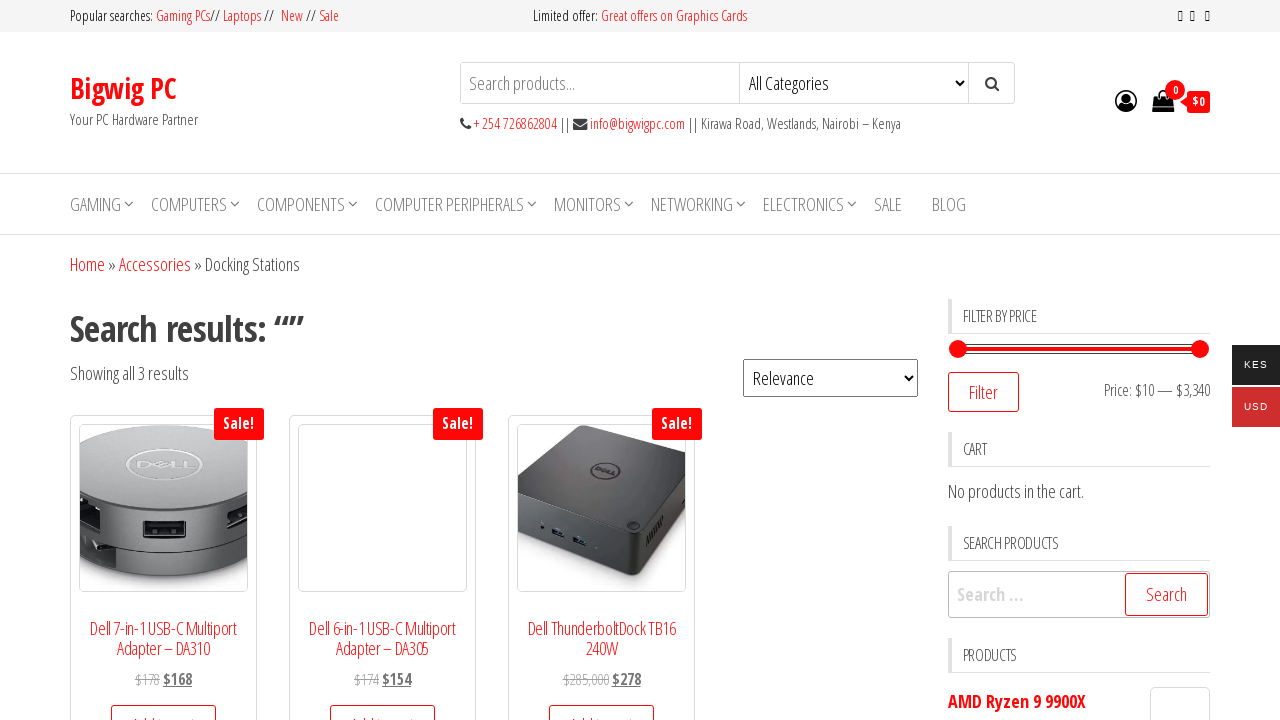

Search results loaded and network activity completed
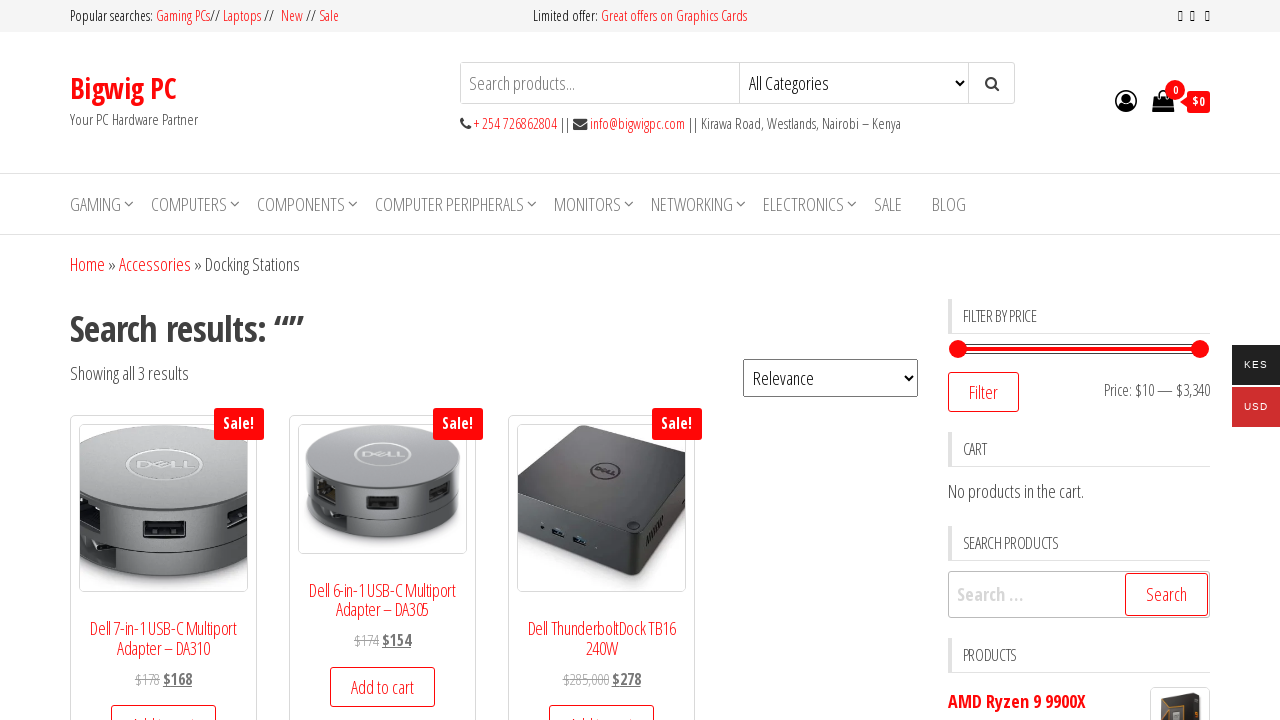

Scrolled down by 50 pixels to view more results
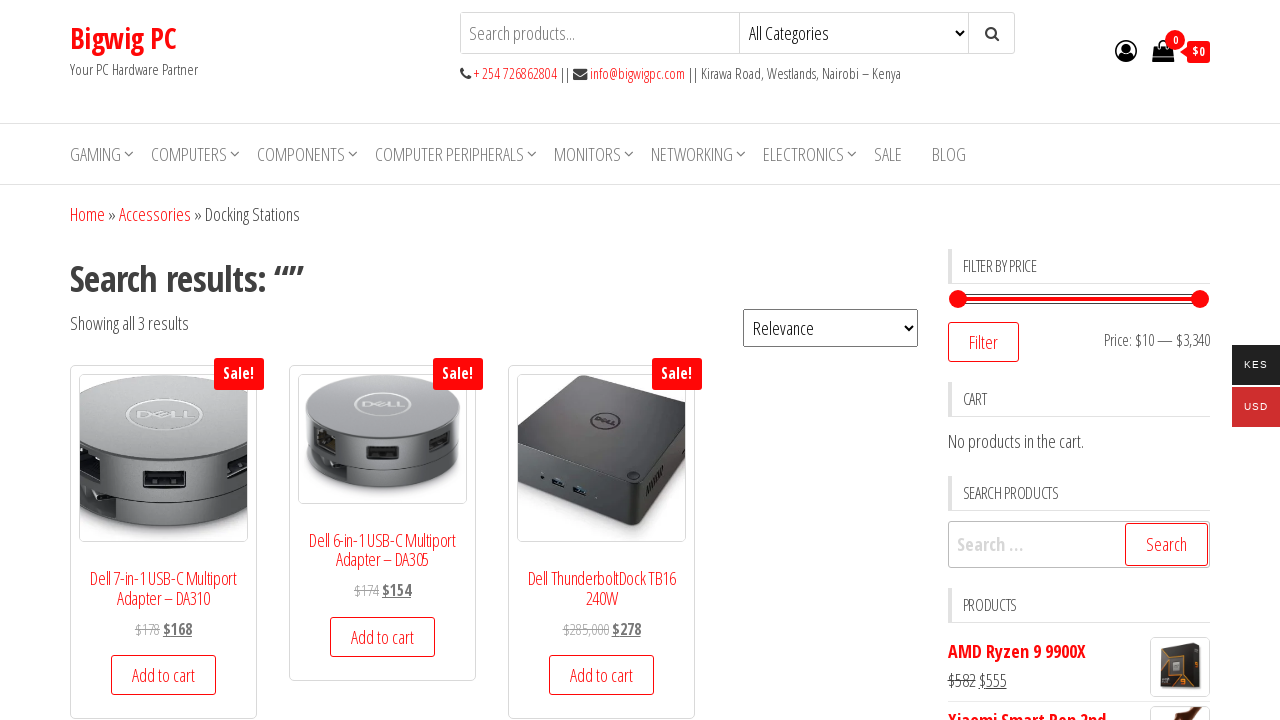

Waited 1000ms for content to settle
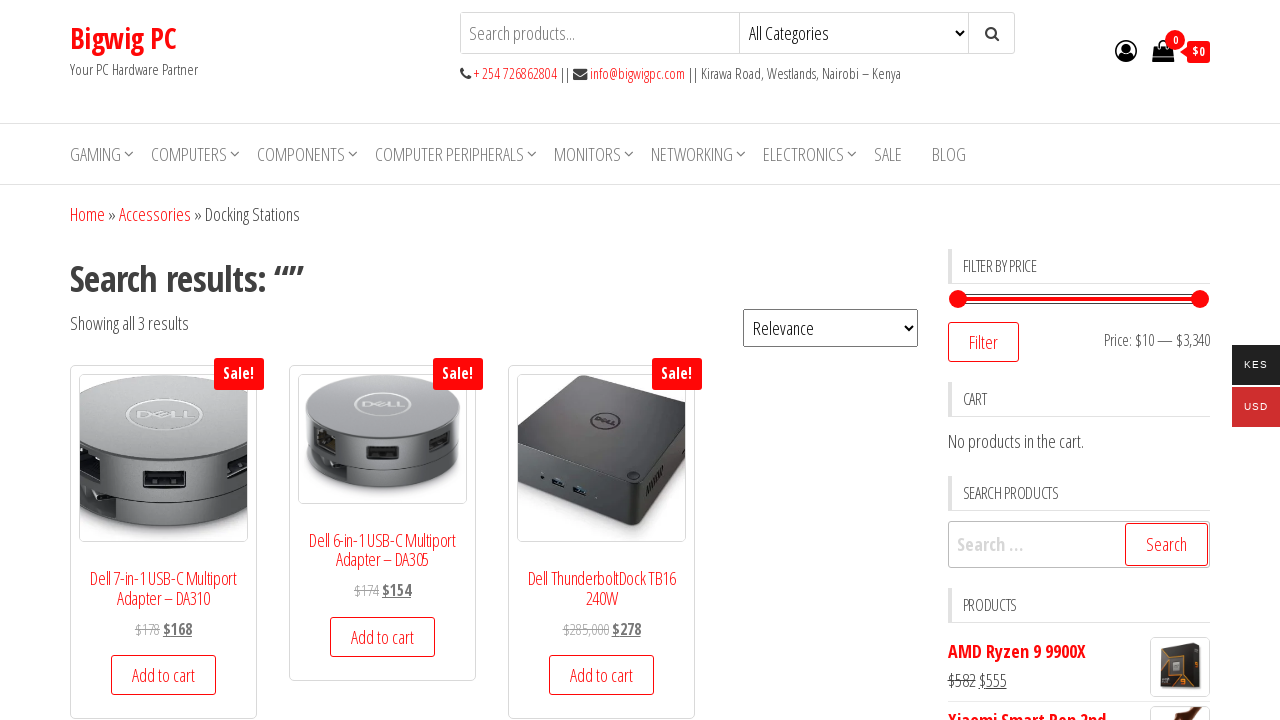

Scrolled down by 50 pixels to view more results
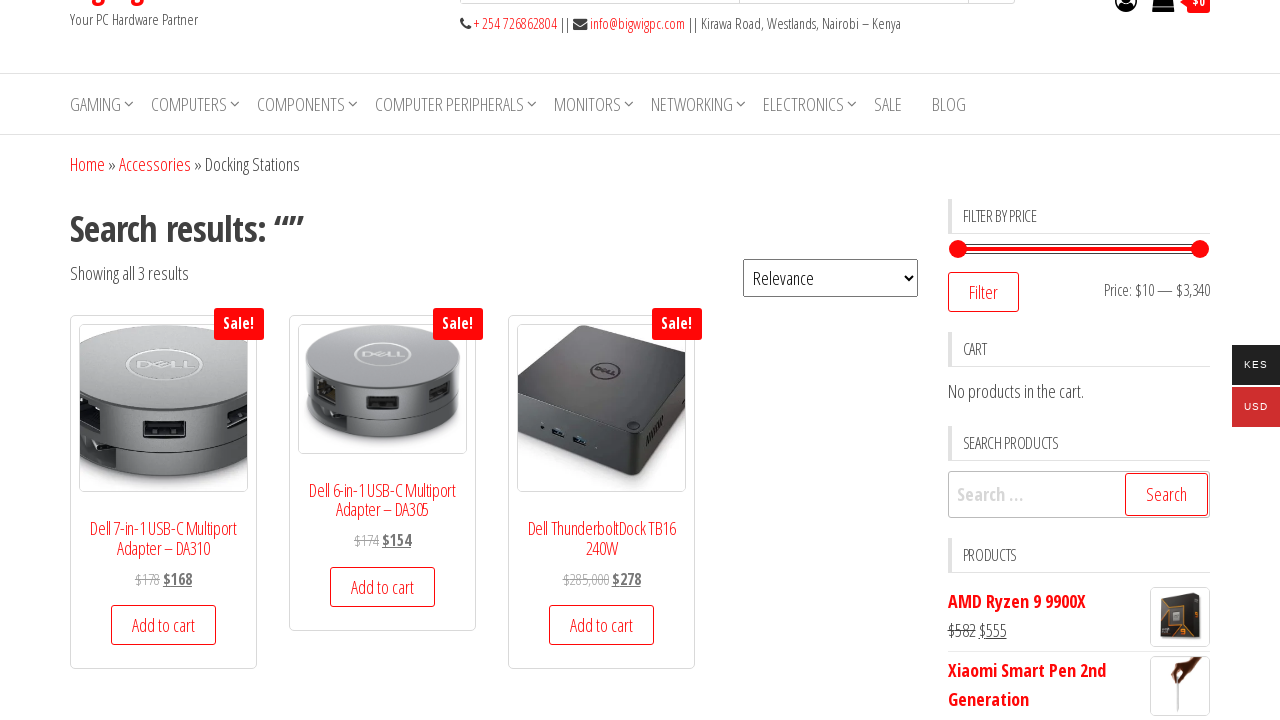

Waited 1000ms for content to settle
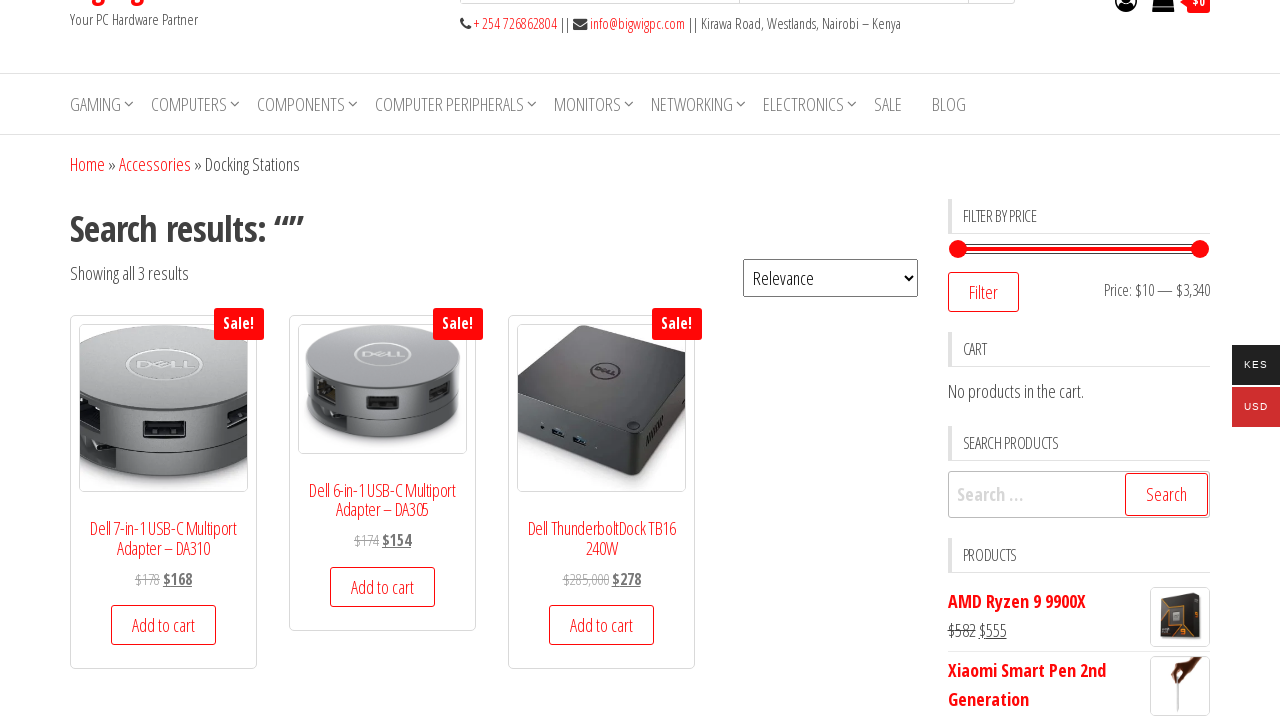

Scrolled down by 50 pixels to view more results
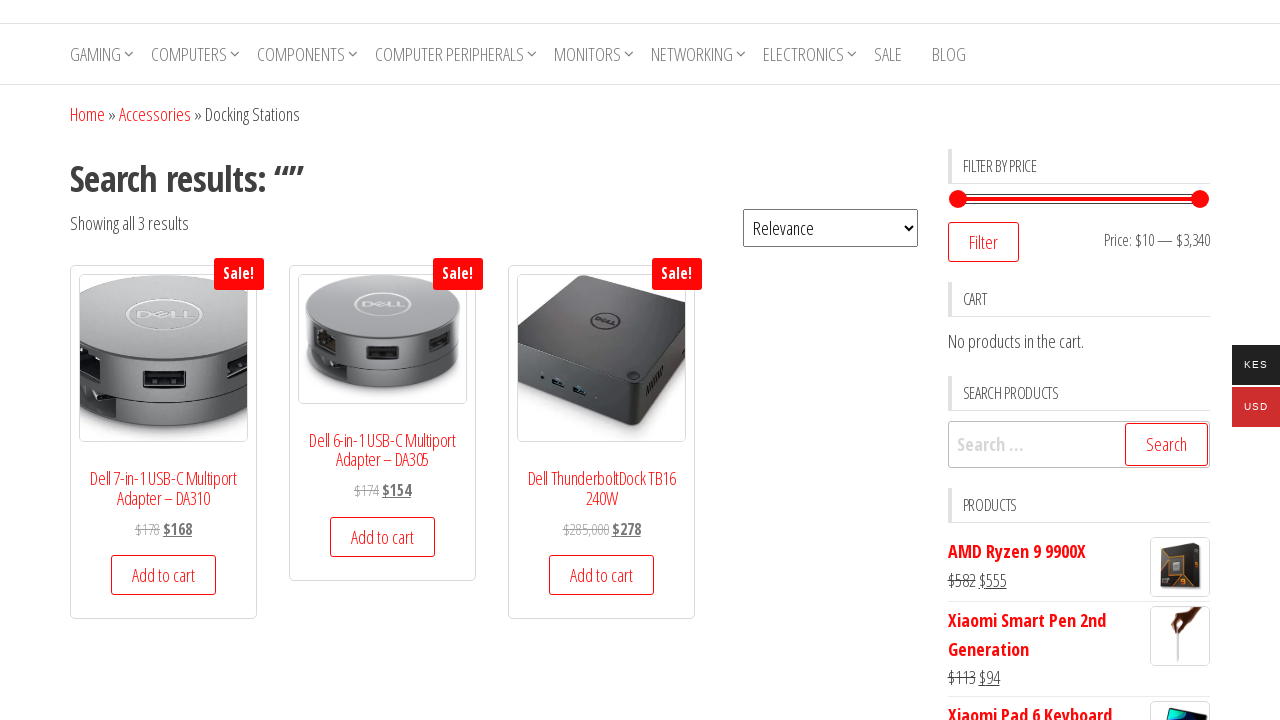

Waited 1000ms for content to settle
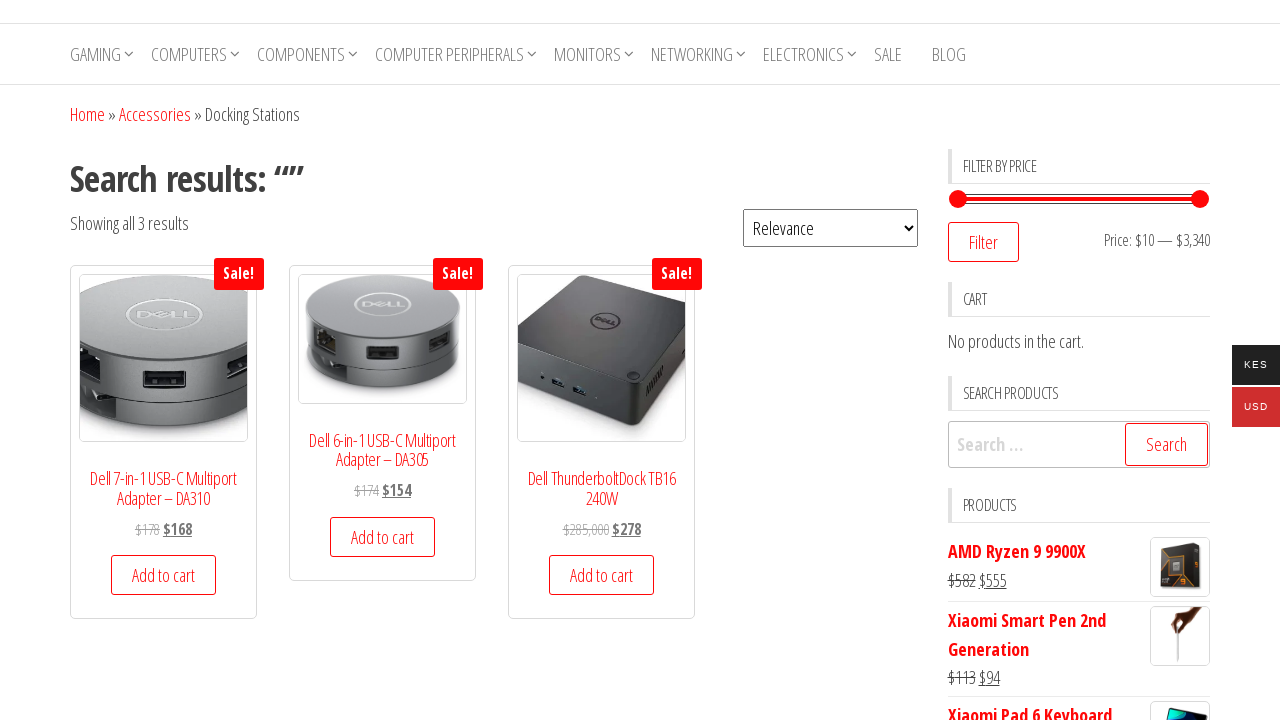

Scrolled down by 50 pixels to view more results
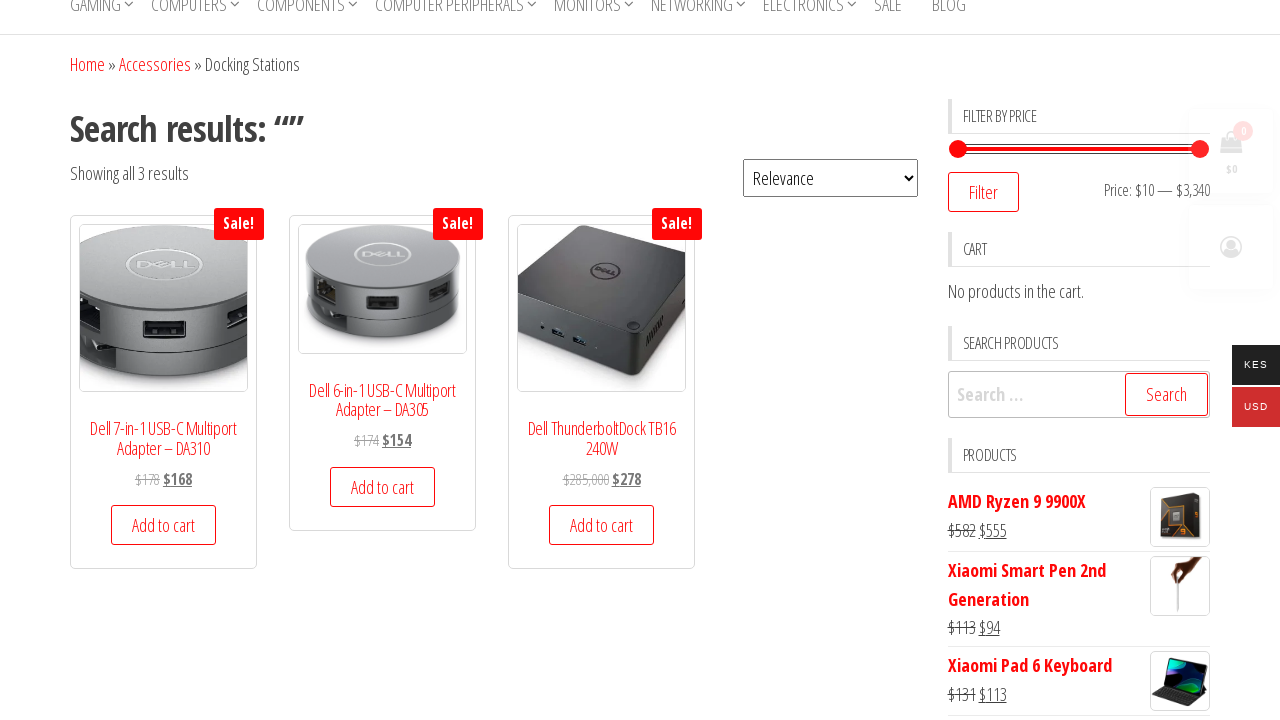

Waited 1000ms for content to settle
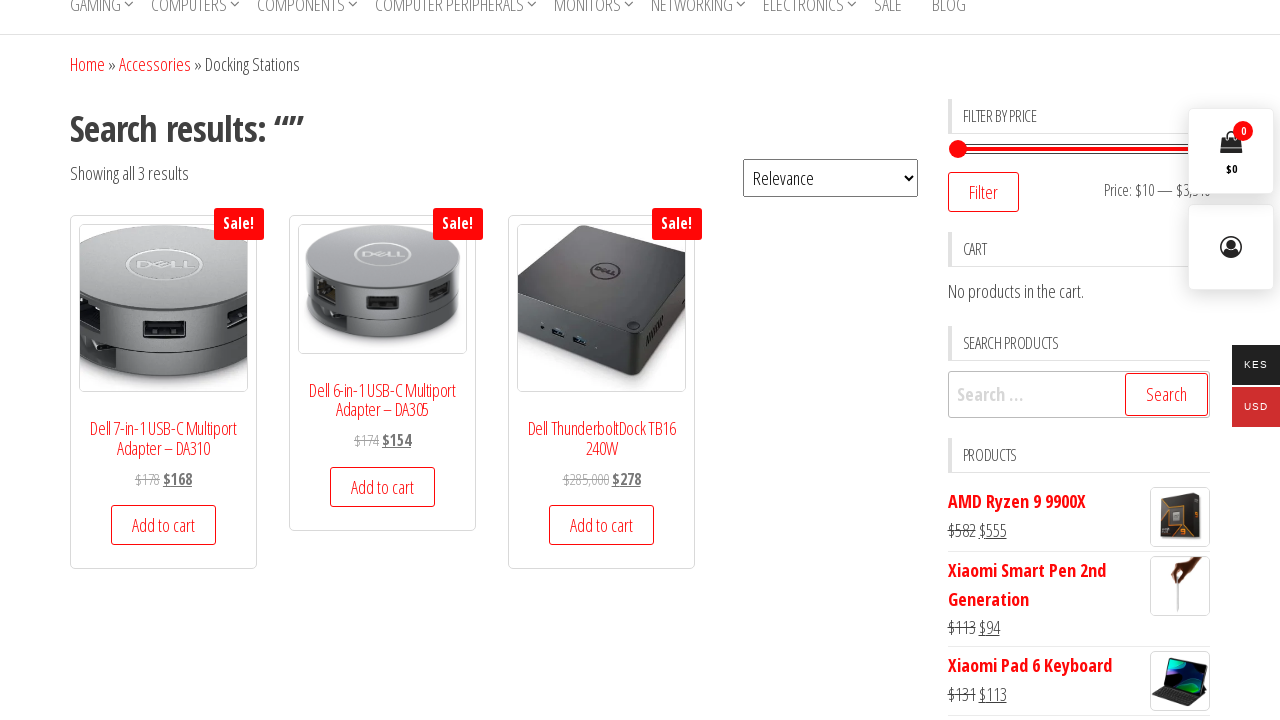

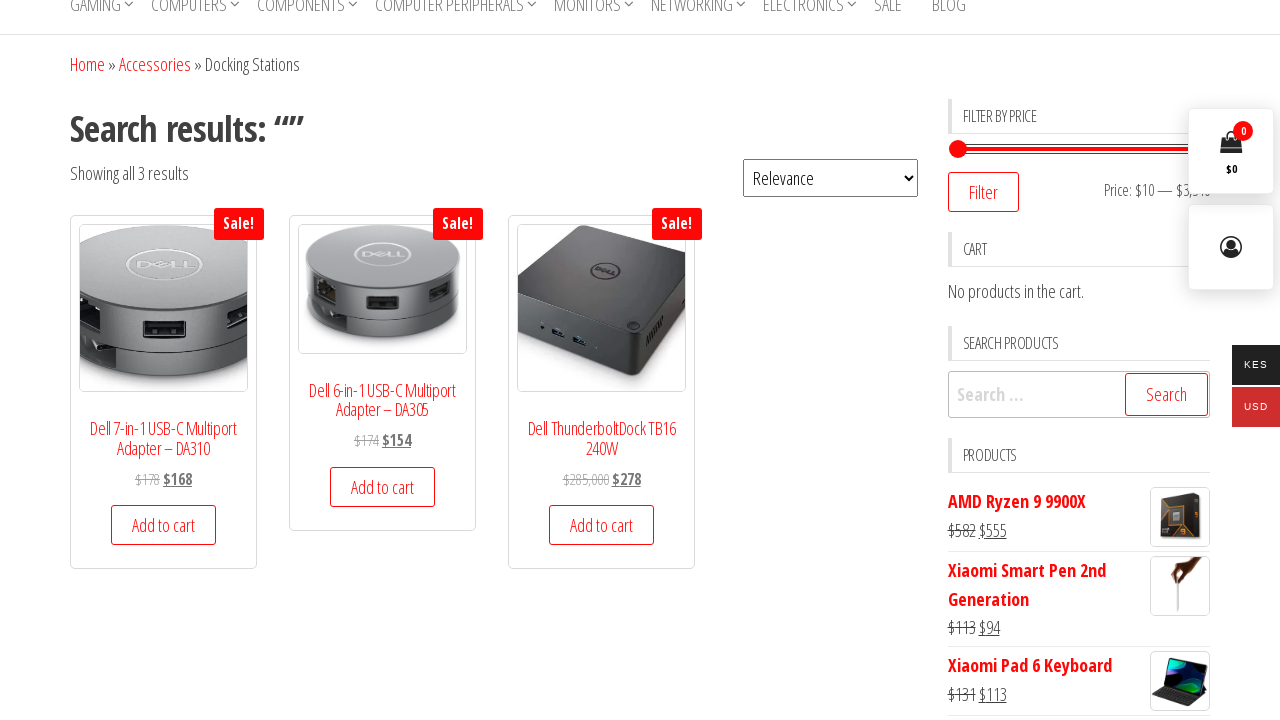